Navigates to Demoblaze website and verifies that product category links are displayed and enabled

Starting URL: https://www.demoblaze.com/

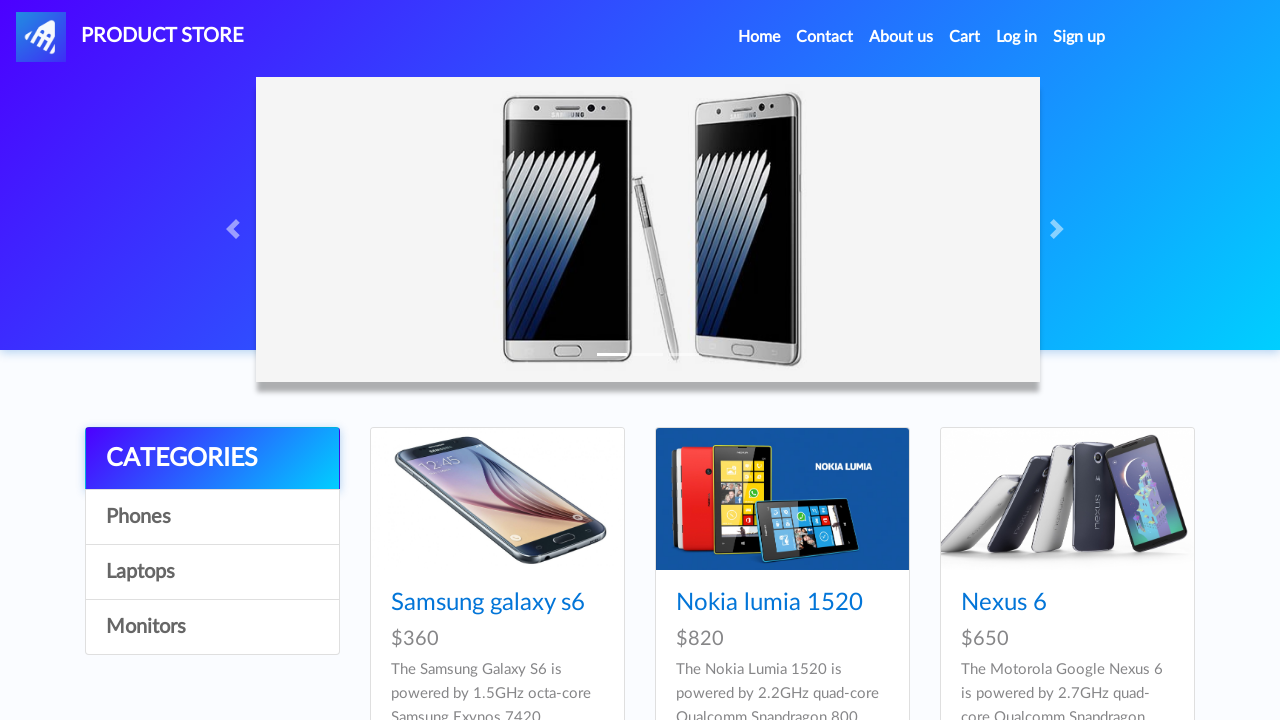

Waited for category links to load
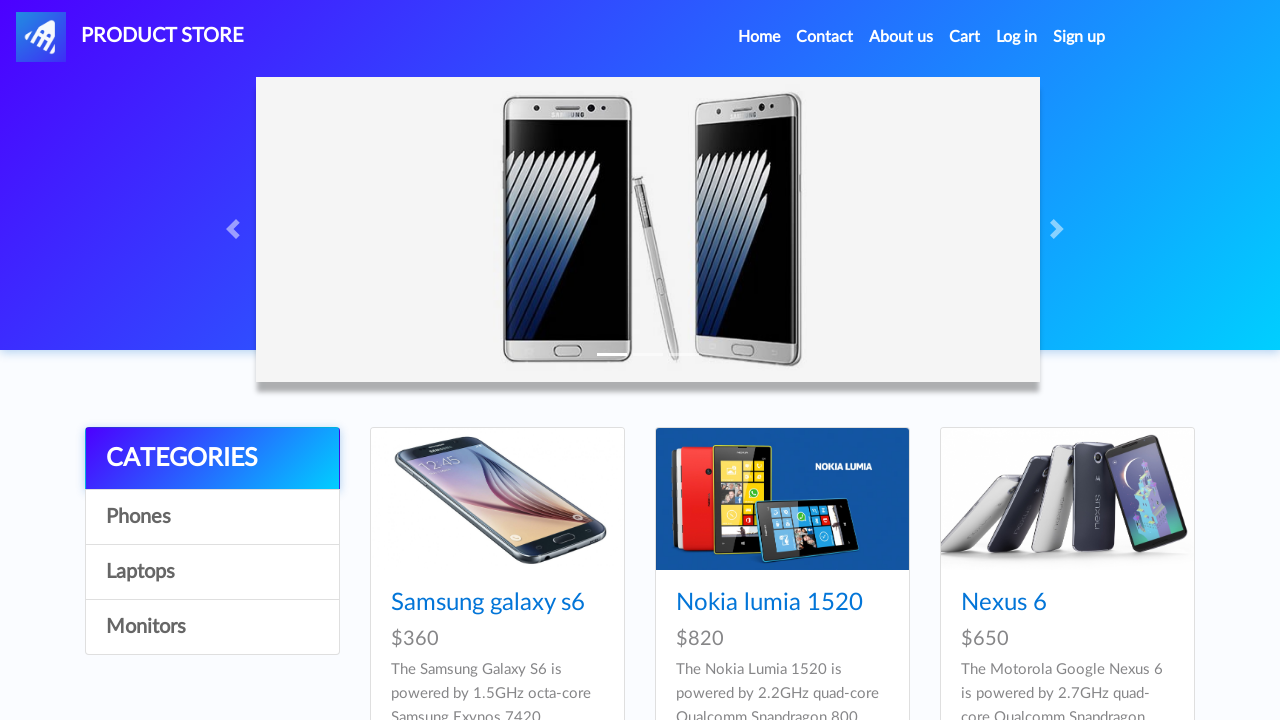

Retrieved all category links from the page
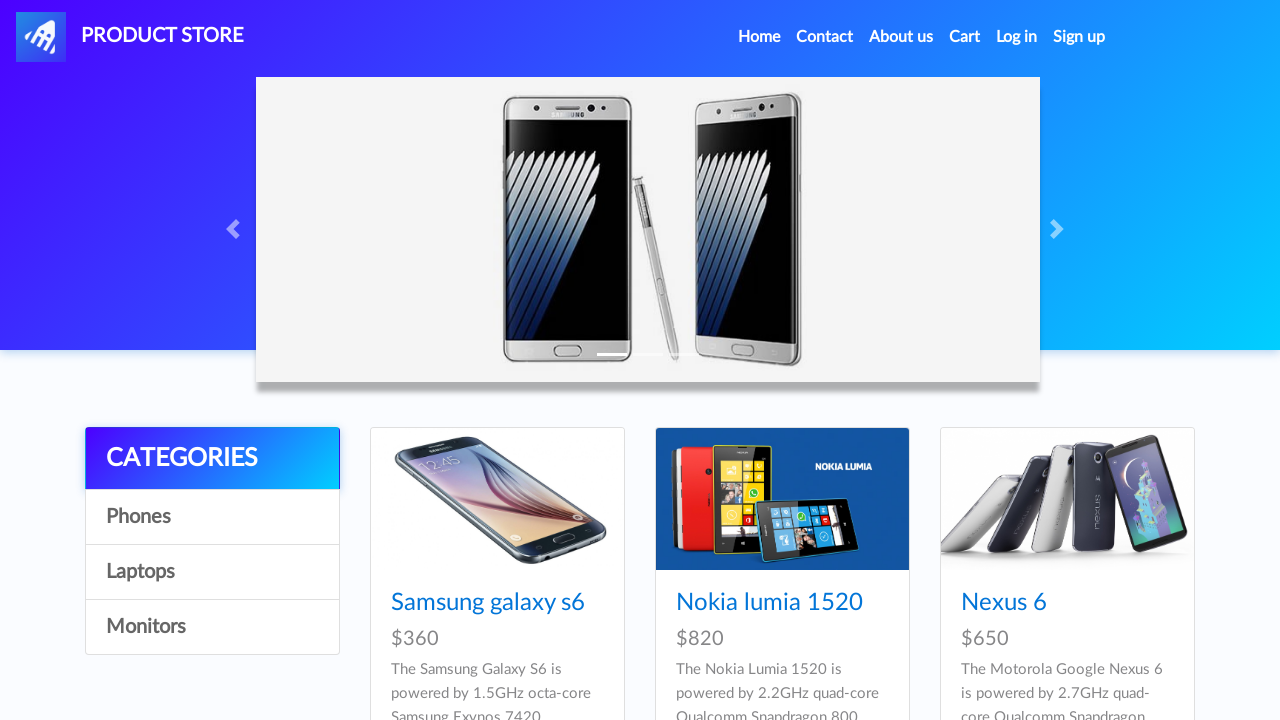

Verified category 0 is visible
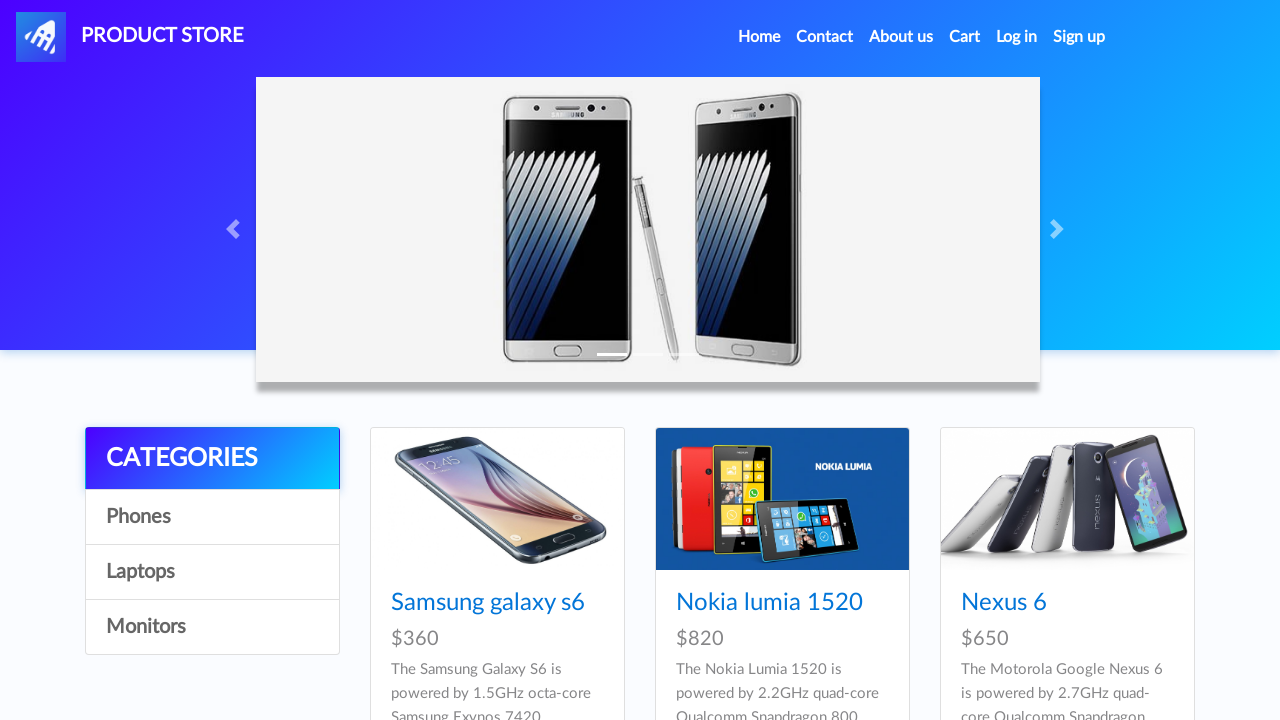

Verified category 0 is enabled
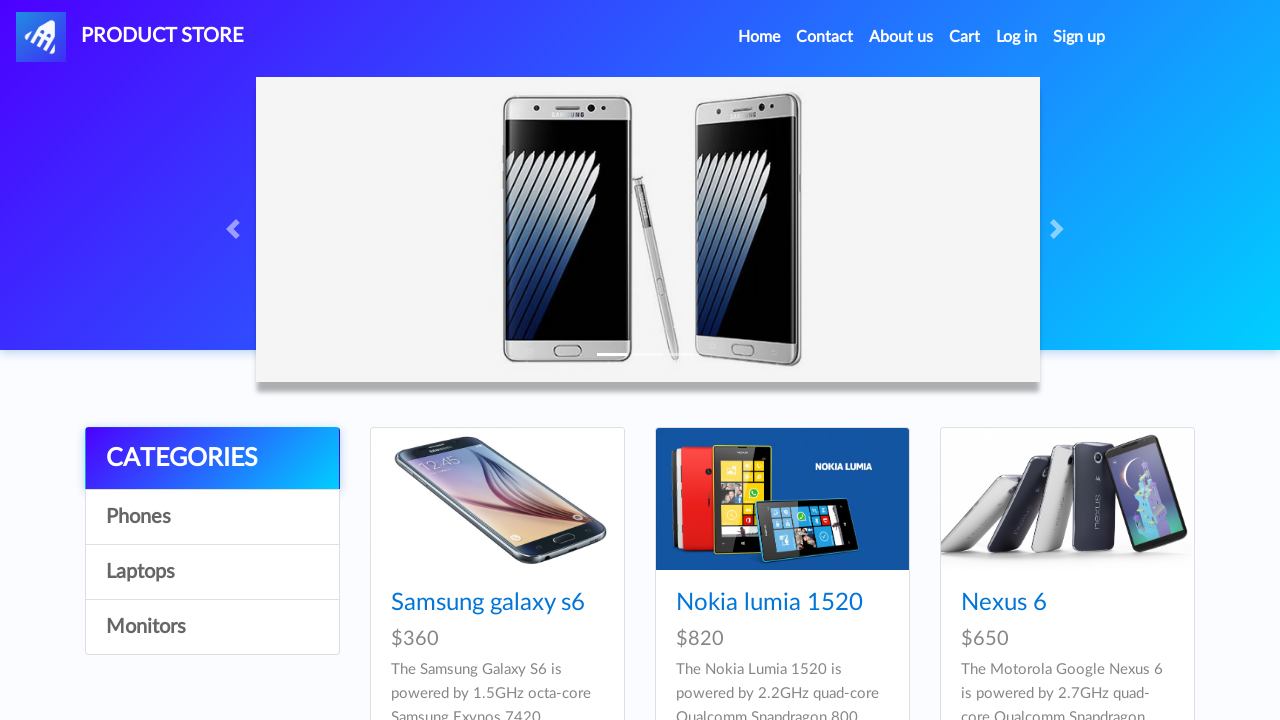

Verified category 0 text is 'CATEGORIES'
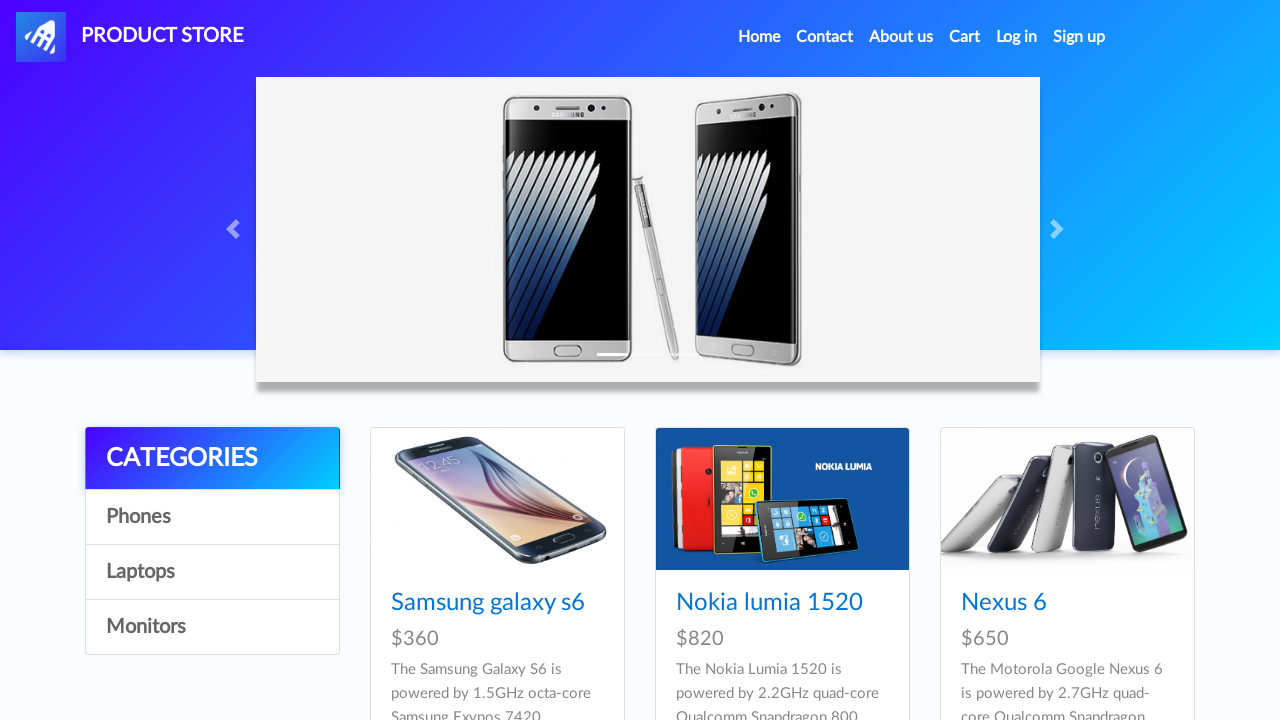

Verified category 1 is visible
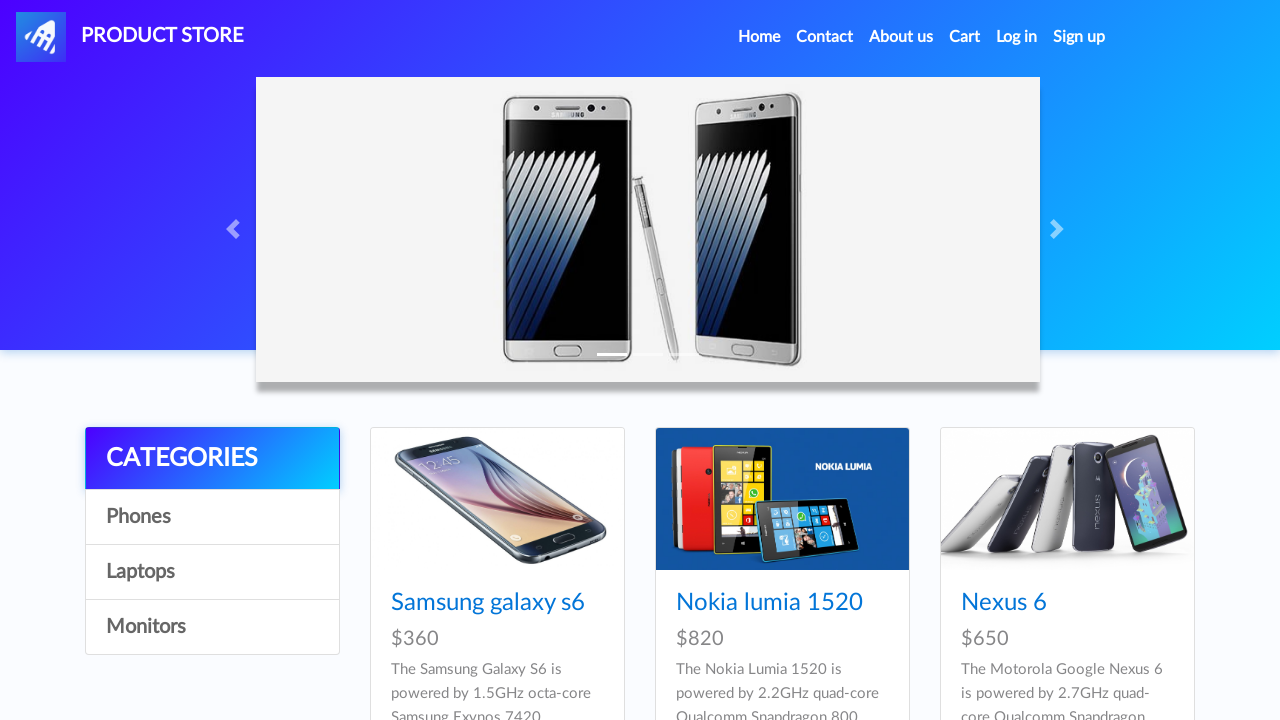

Verified category 1 is enabled
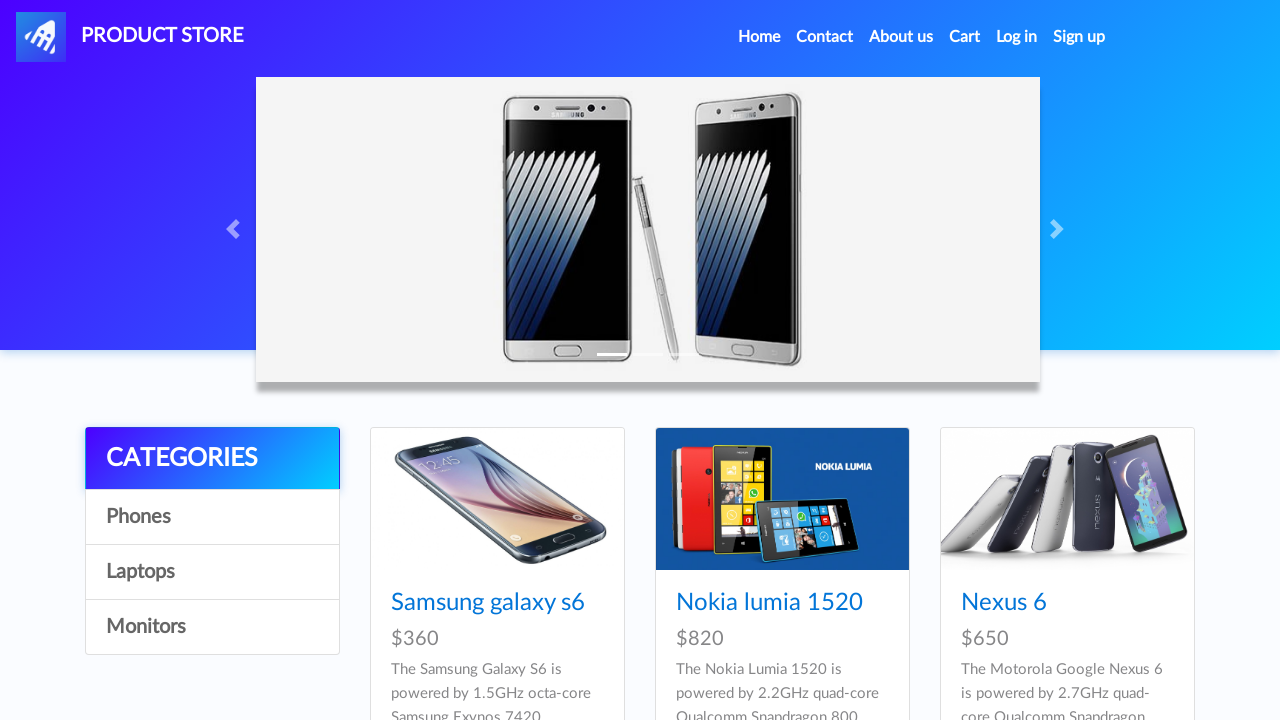

Verified category 1 text is 'Phones'
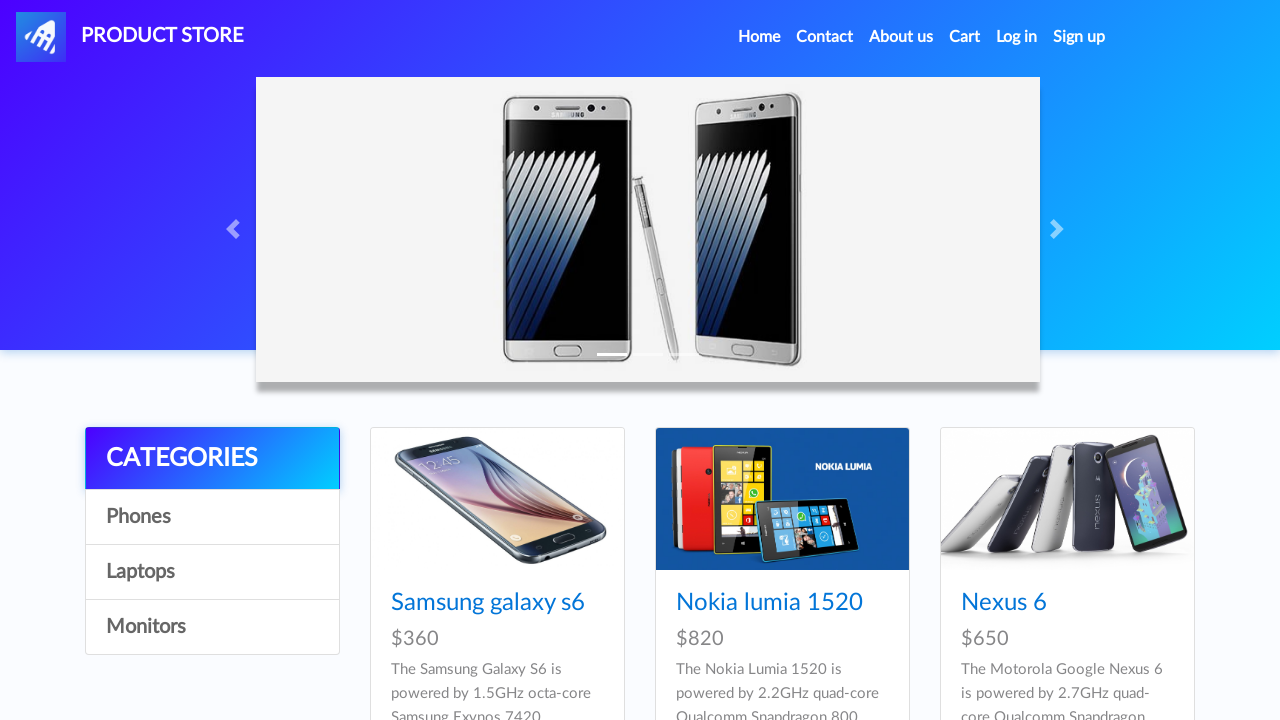

Verified category 2 is visible
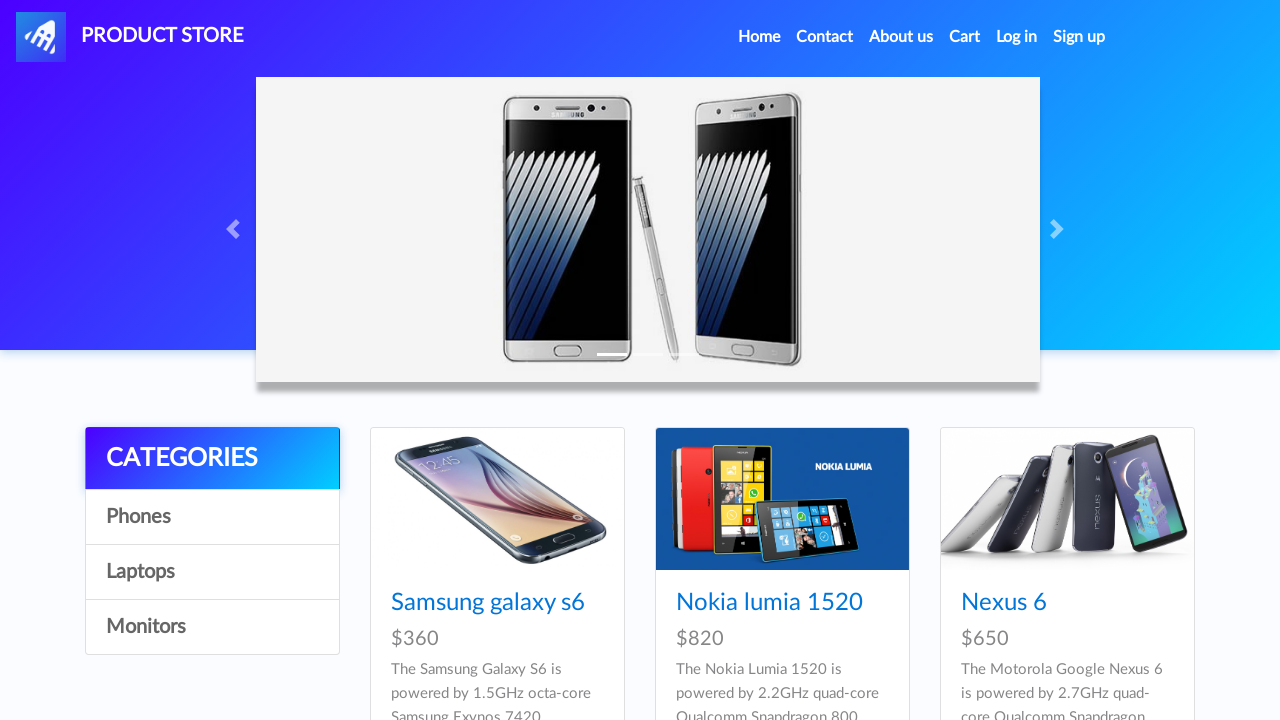

Verified category 2 is enabled
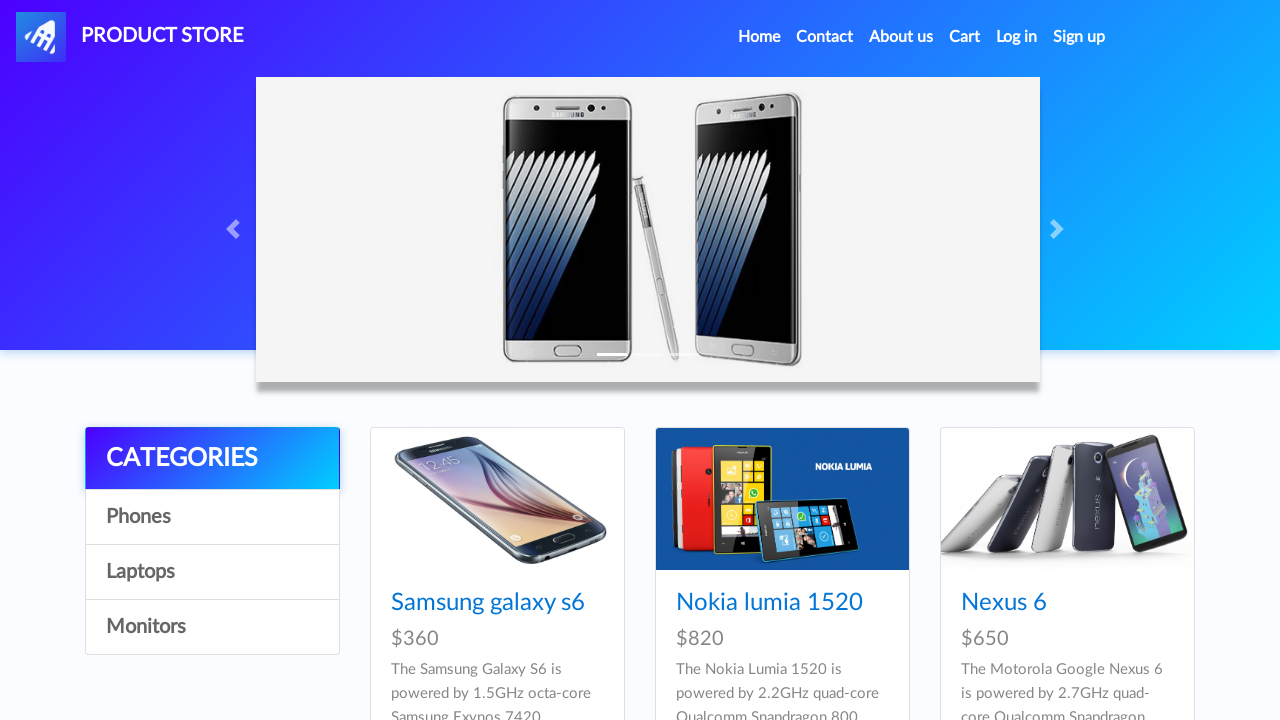

Verified category 2 text is 'Laptops'
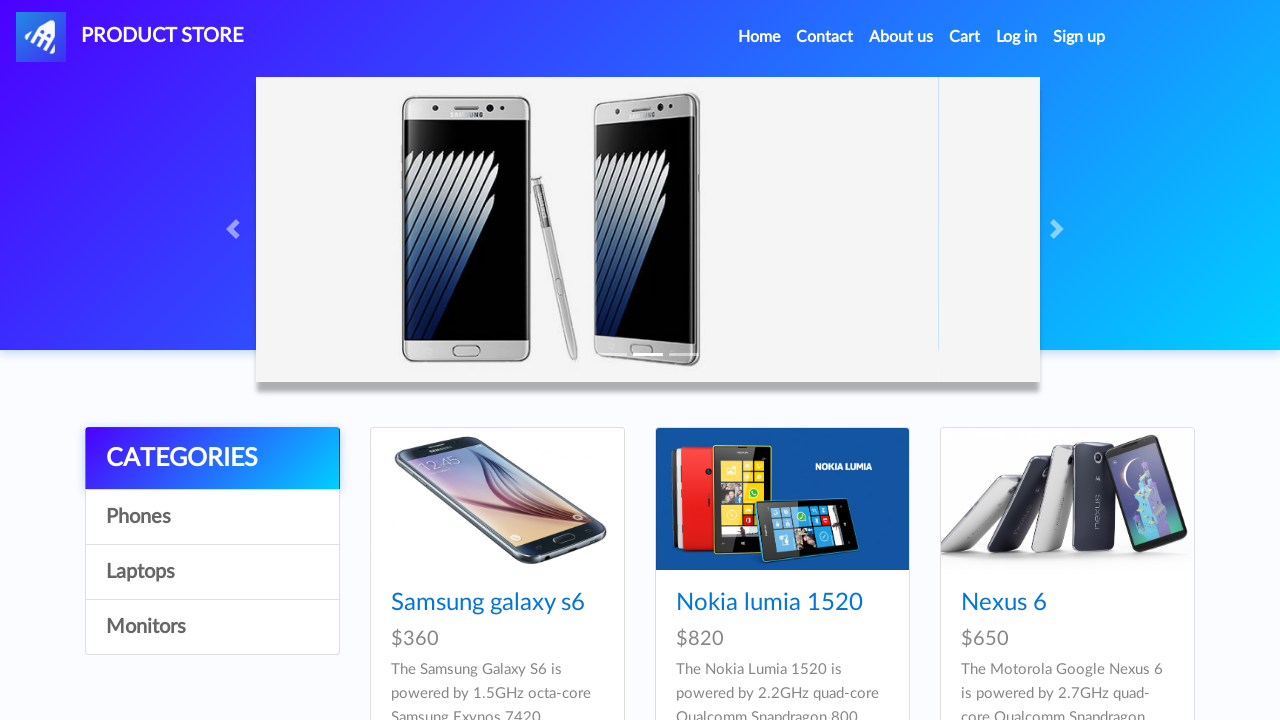

Verified category 3 is visible
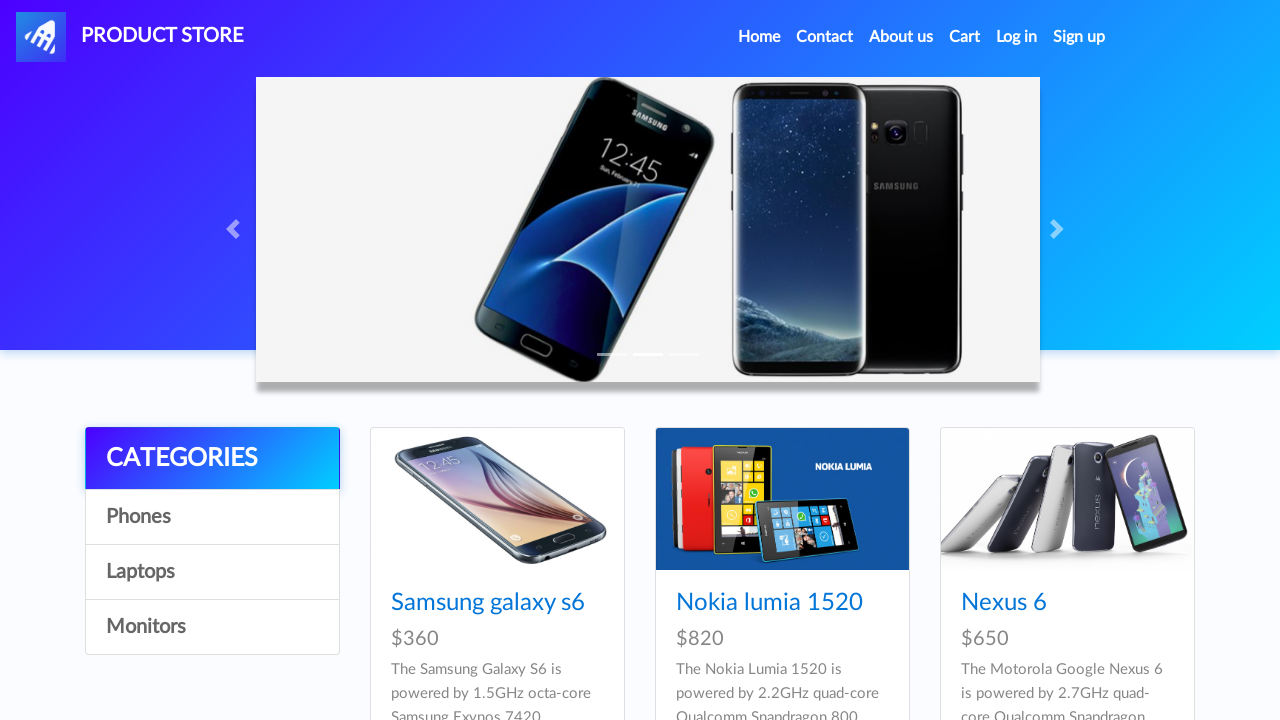

Verified category 3 is enabled
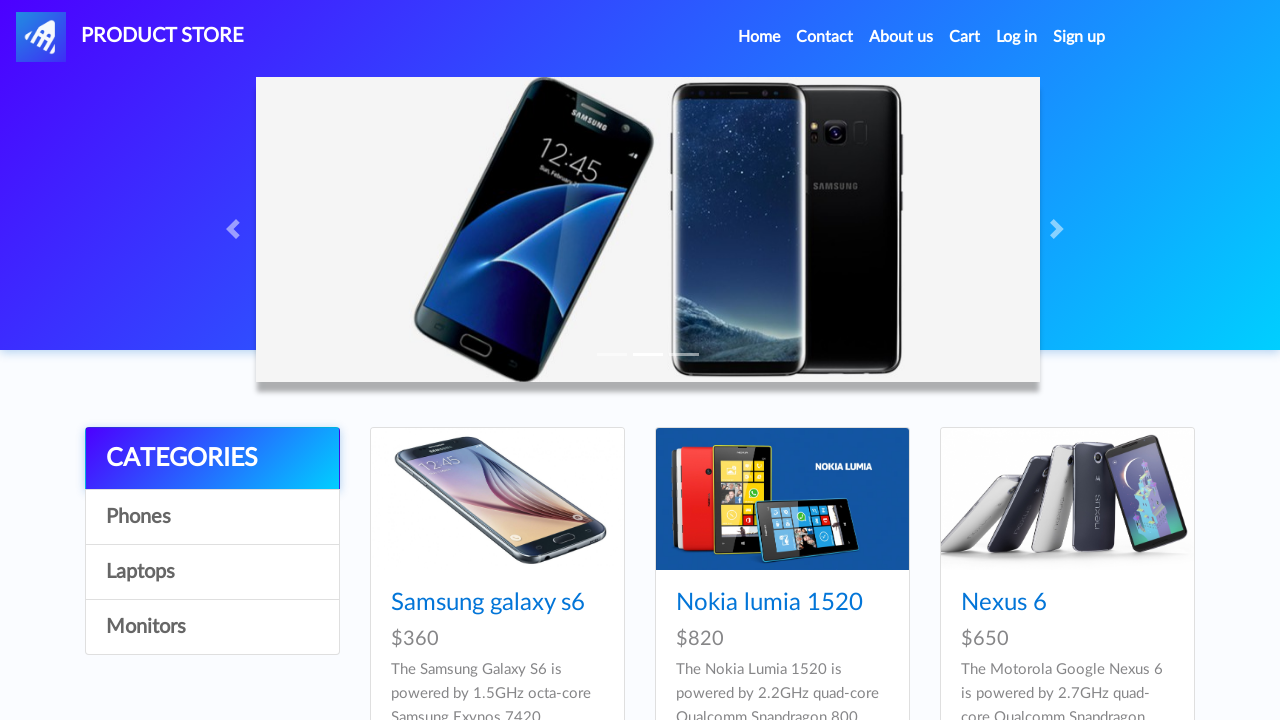

Verified category 3 text is 'Monitors'
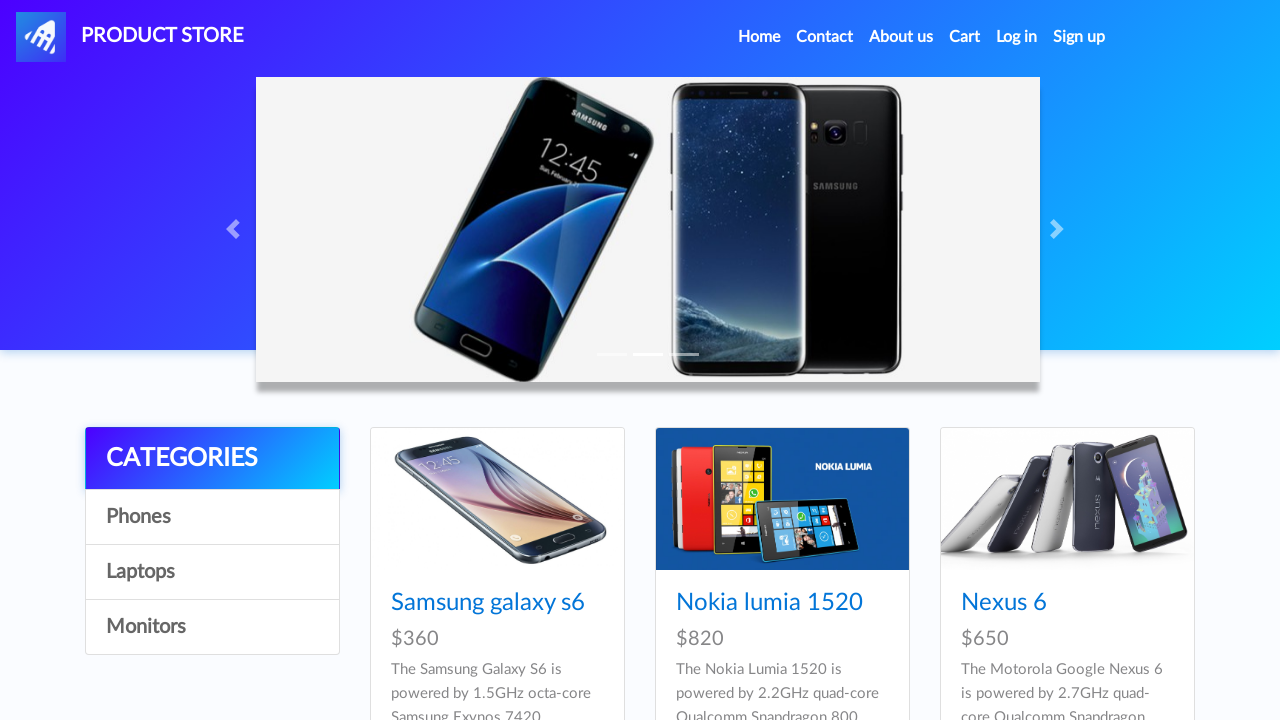

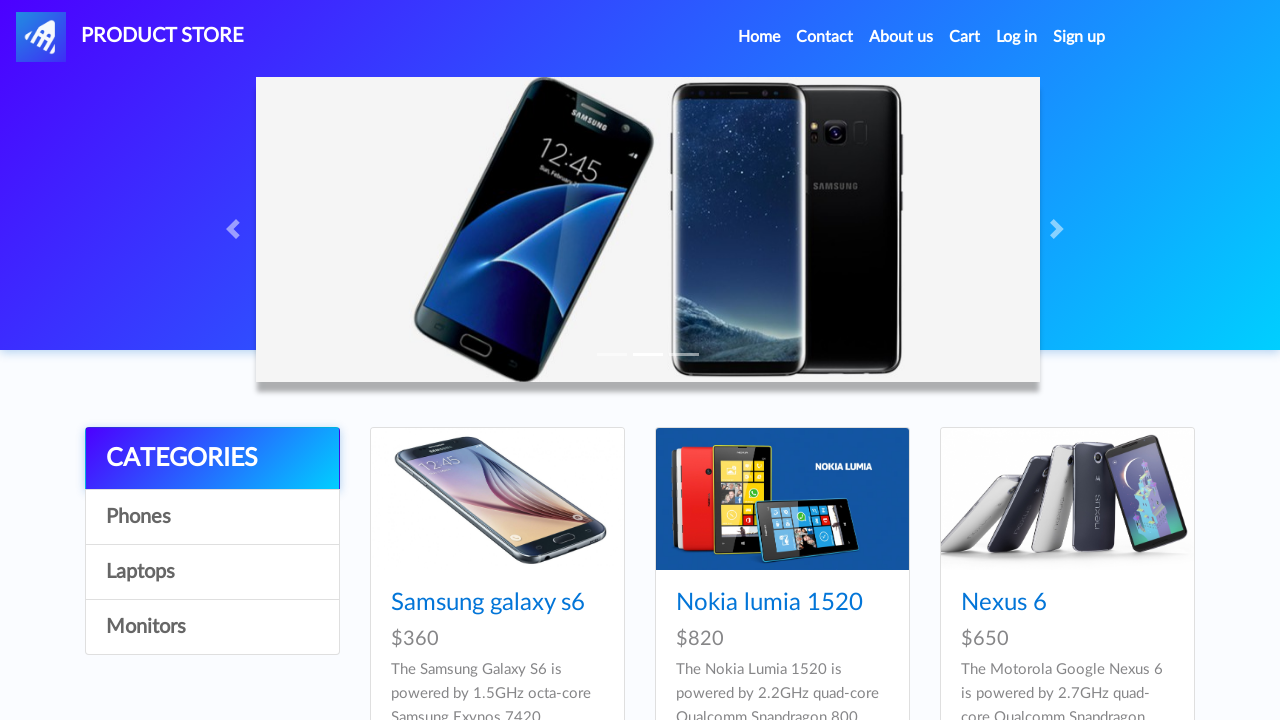